Tests checkbox functionality by selecting the first 3 checkboxes, waiting, then unselecting all checkboxes that are currently selected on a test automation practice page.

Starting URL: https://testautomationpractice.blogspot.com/

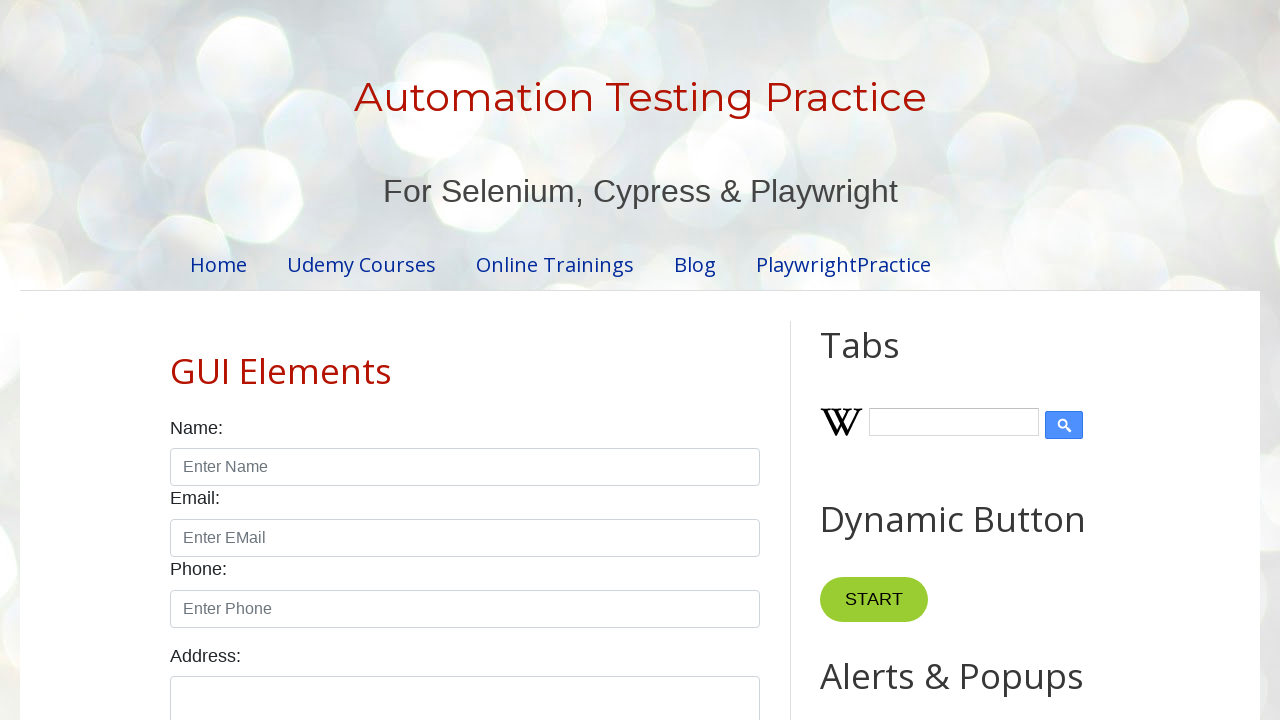

Navigated to test automation practice page
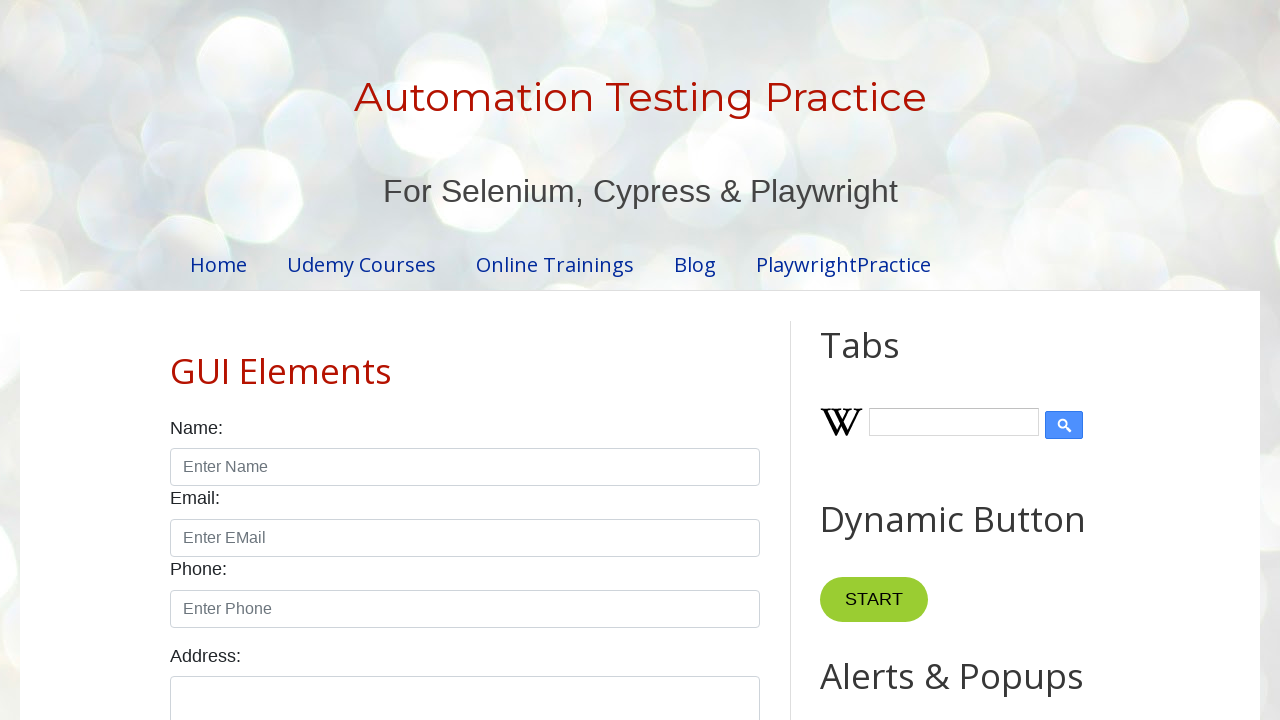

Located all checkboxes on the page
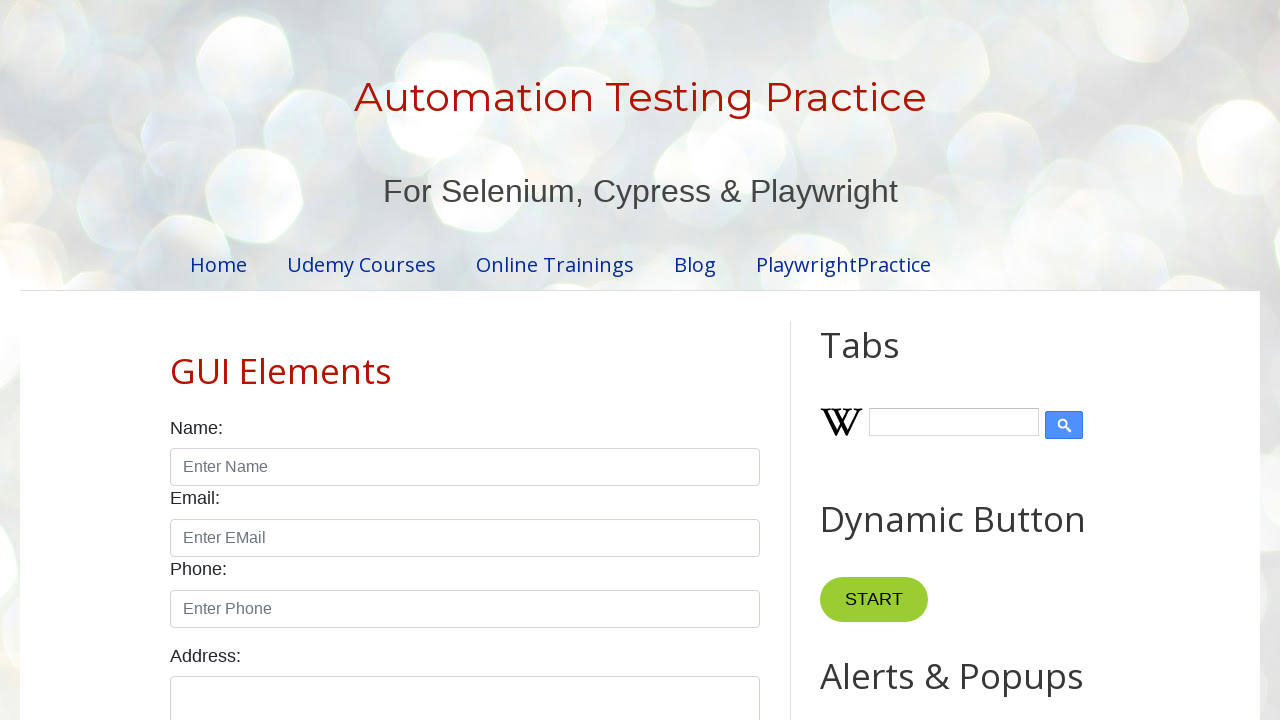

Selected checkbox 1 at (176, 360) on input.form-check-input[type='checkbox'] >> nth=0
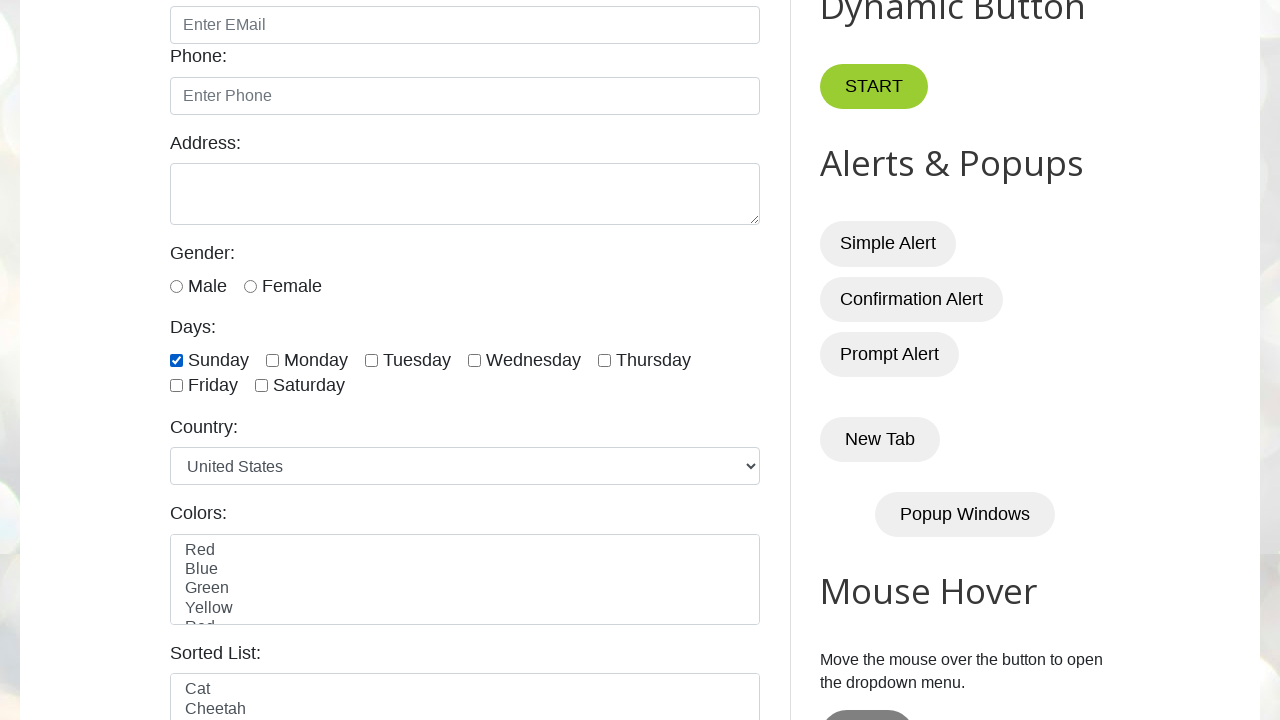

Selected checkbox 2 at (272, 360) on input.form-check-input[type='checkbox'] >> nth=1
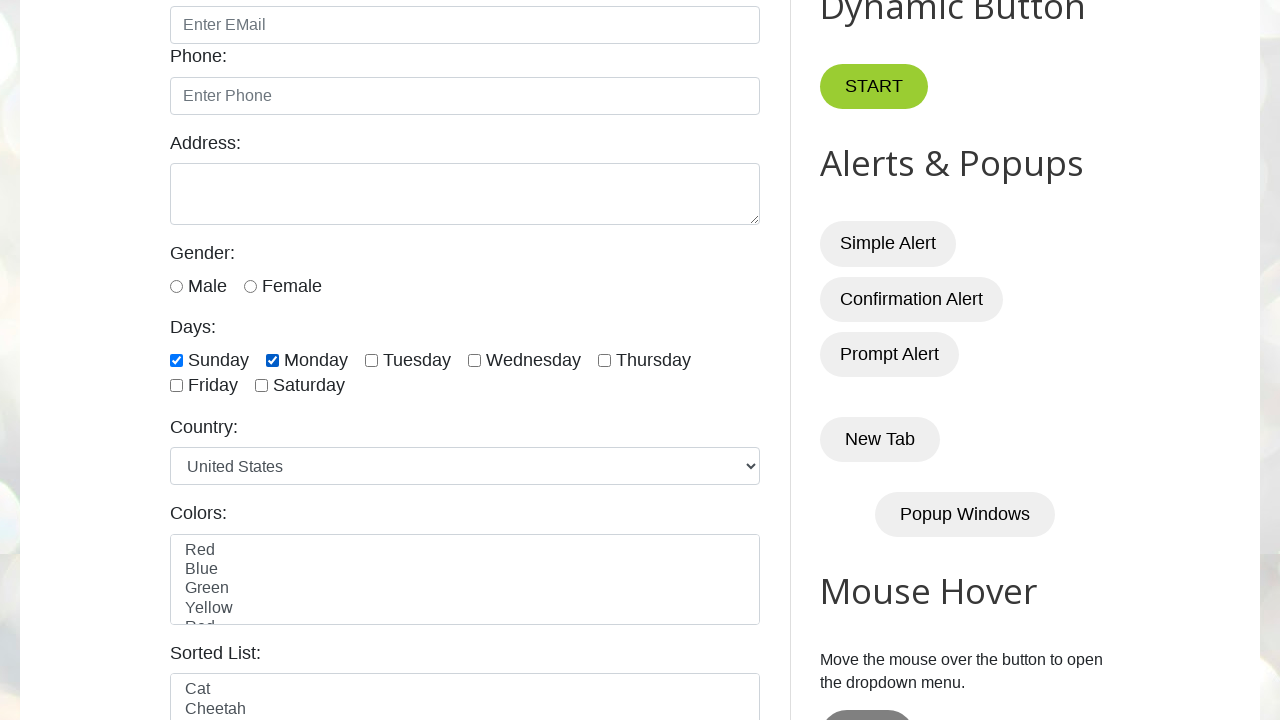

Selected checkbox 3 at (372, 360) on input.form-check-input[type='checkbox'] >> nth=2
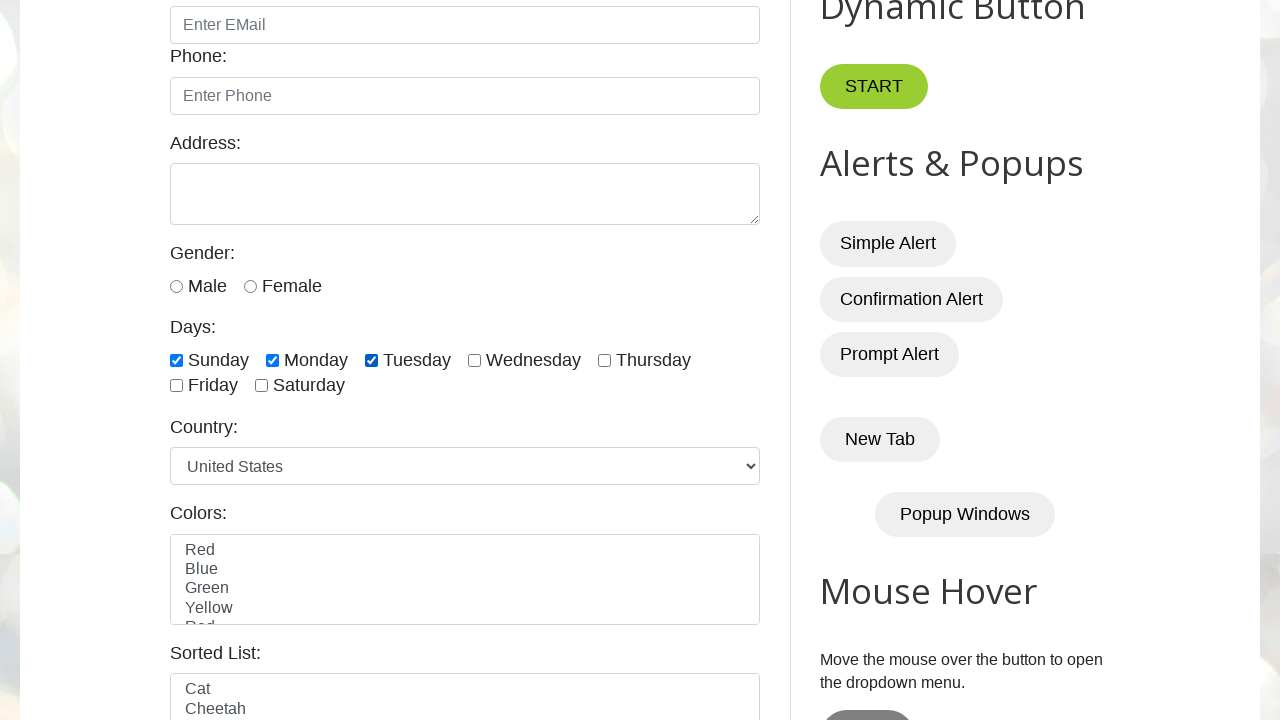

Waited 5 seconds
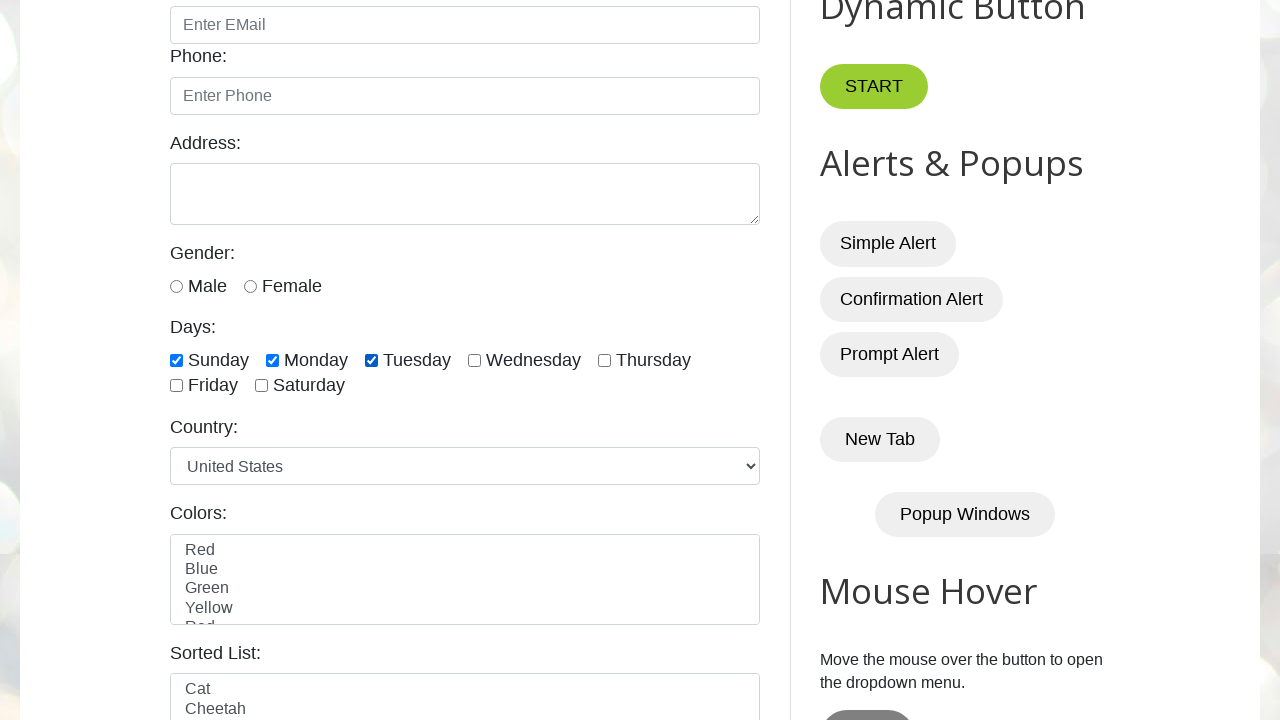

Counted total checkboxes: 7
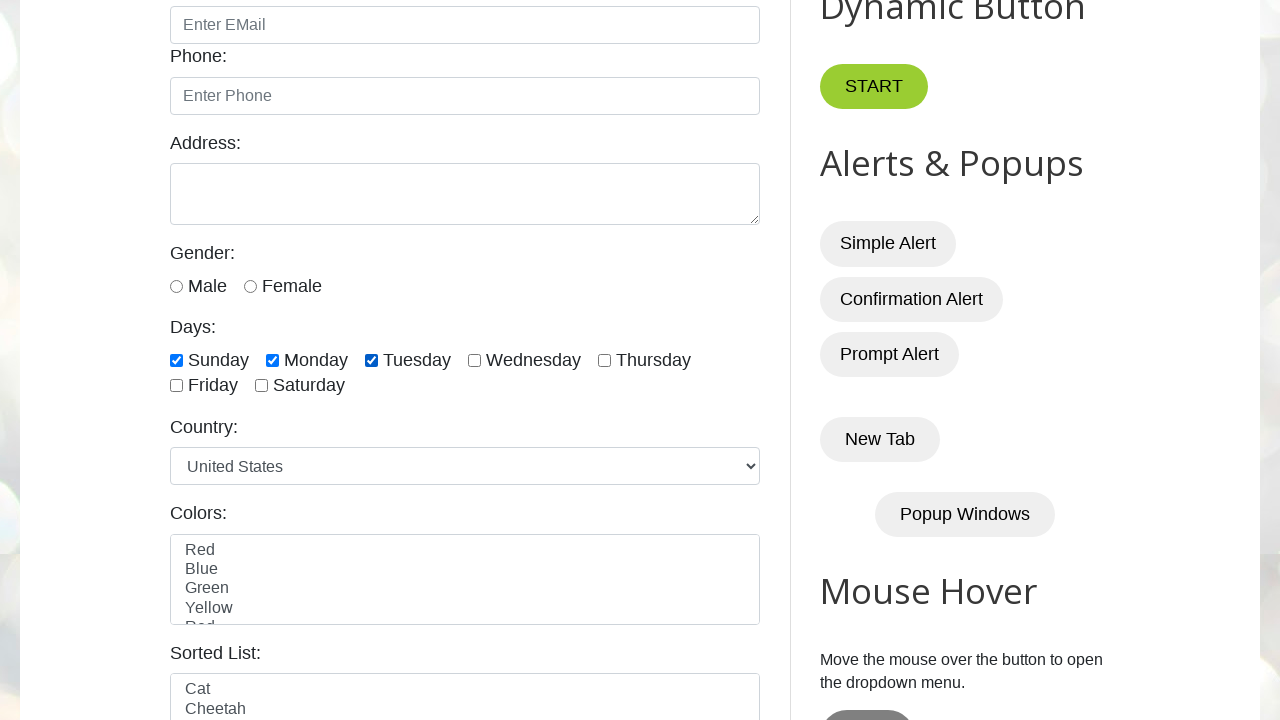

Unchecked checkbox 1 at (176, 360) on input.form-check-input[type='checkbox'] >> nth=0
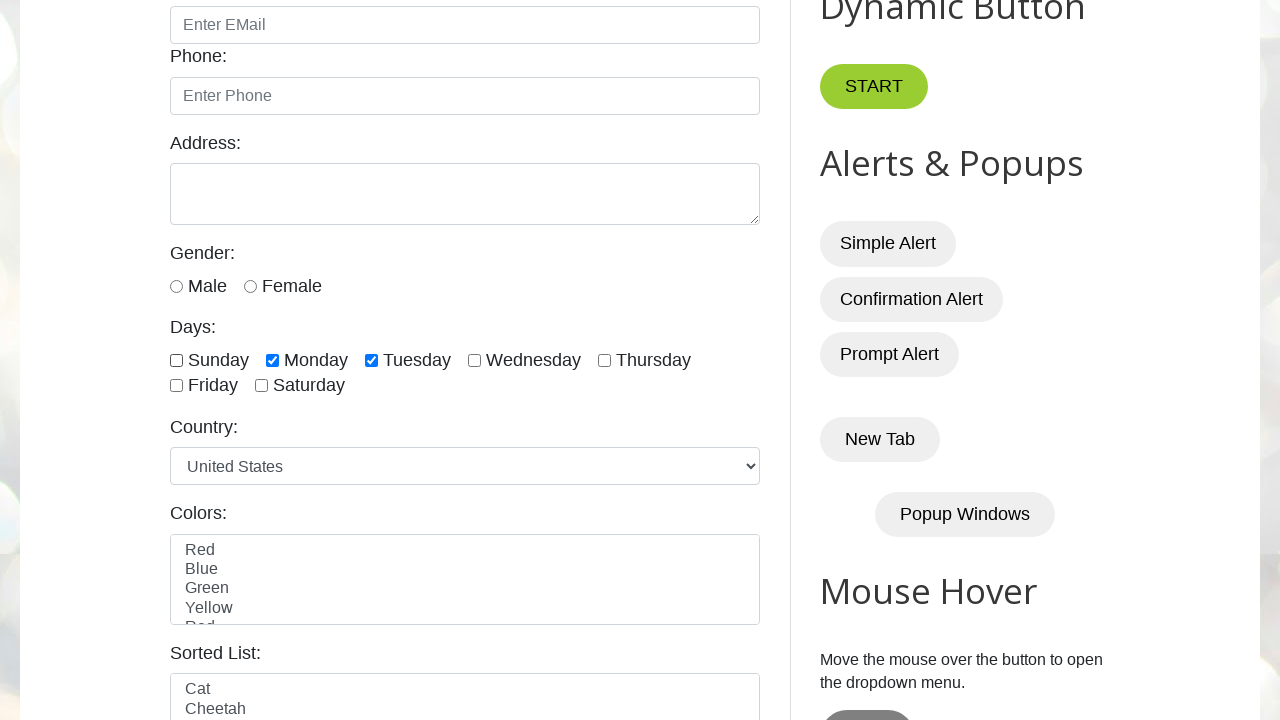

Unchecked checkbox 2 at (272, 360) on input.form-check-input[type='checkbox'] >> nth=1
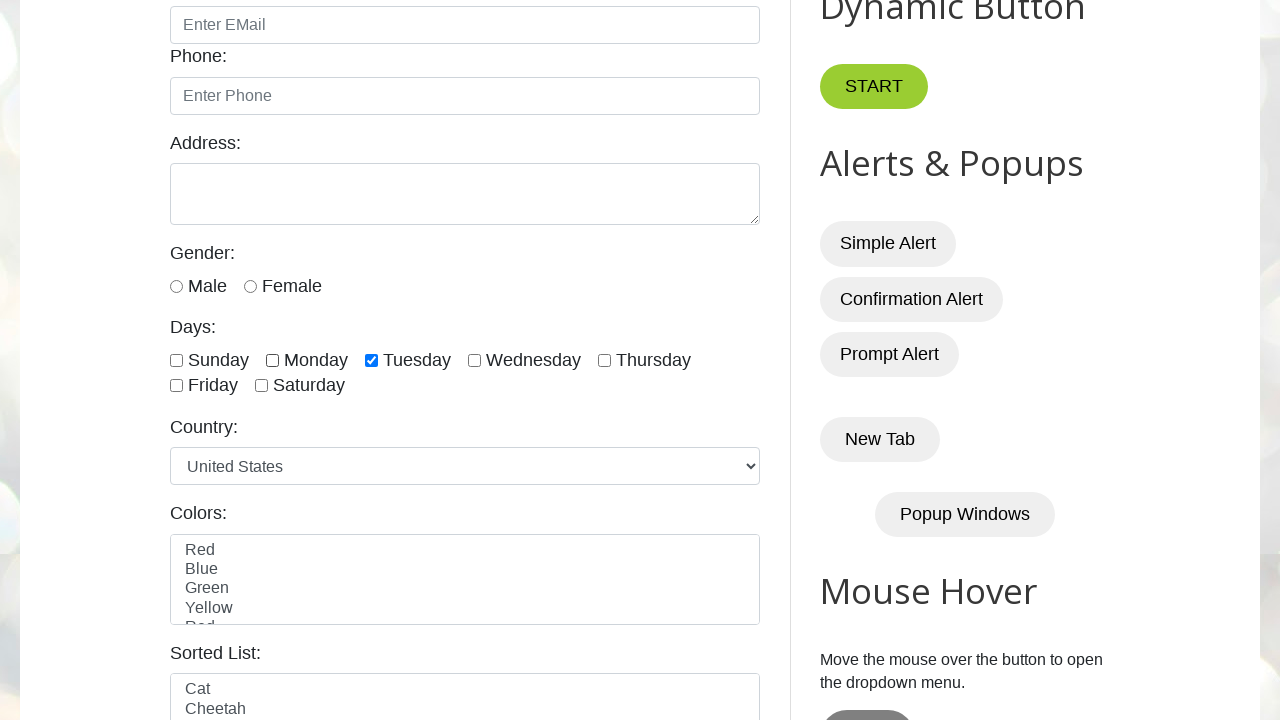

Unchecked checkbox 3 at (372, 360) on input.form-check-input[type='checkbox'] >> nth=2
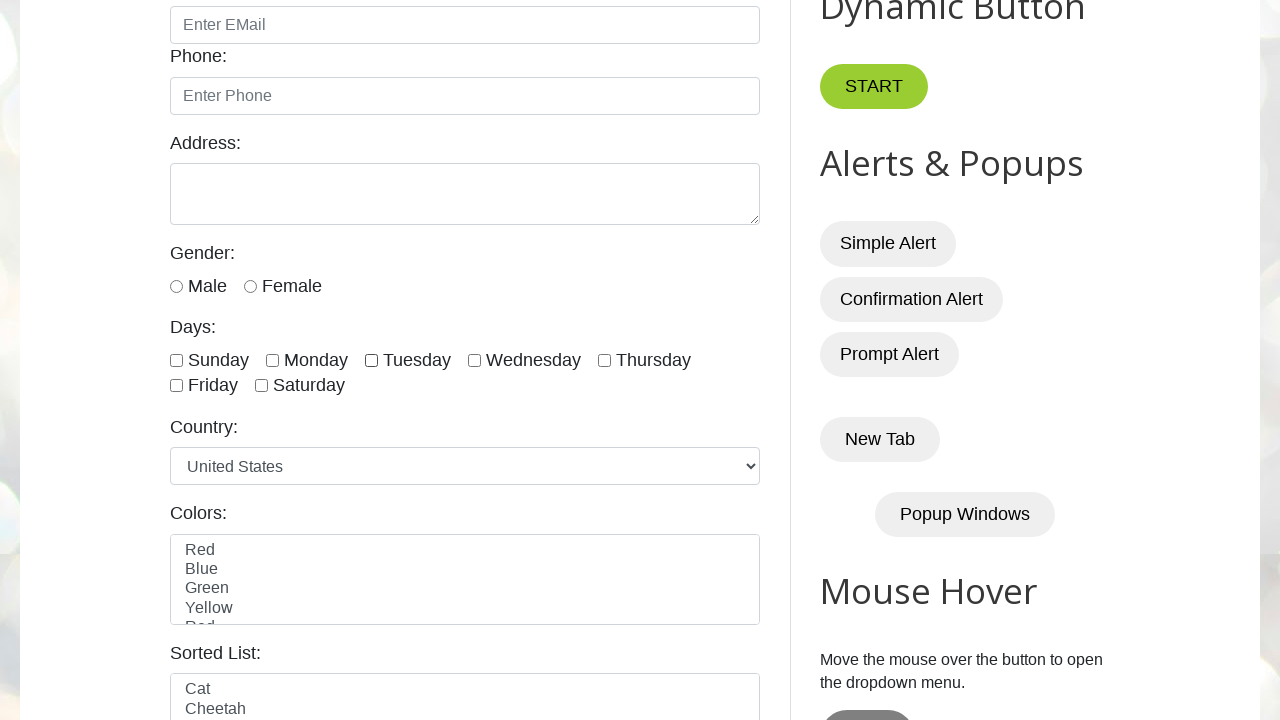

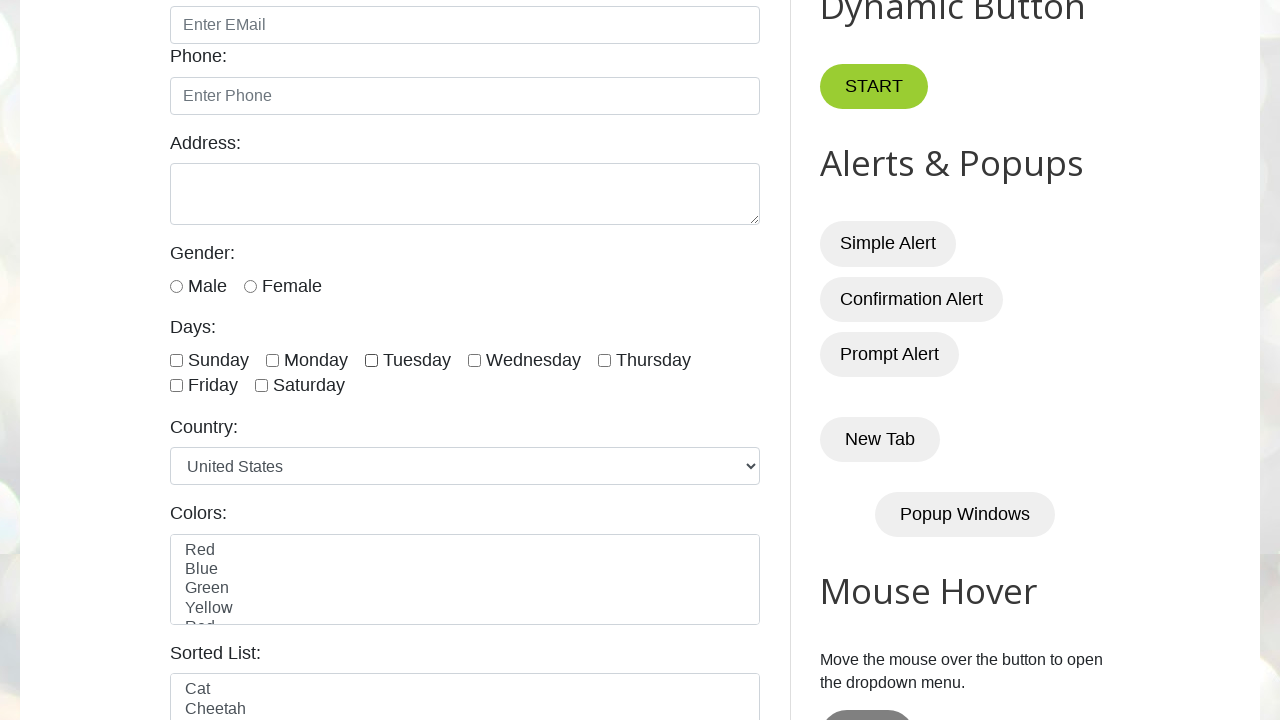